Tests dynamic element addition and removal functionality by clicking "Add Element" button multiple times and verifying the created "Delete" buttons

Starting URL: http://the-internet.herokuapp.com/add_remove_elements/

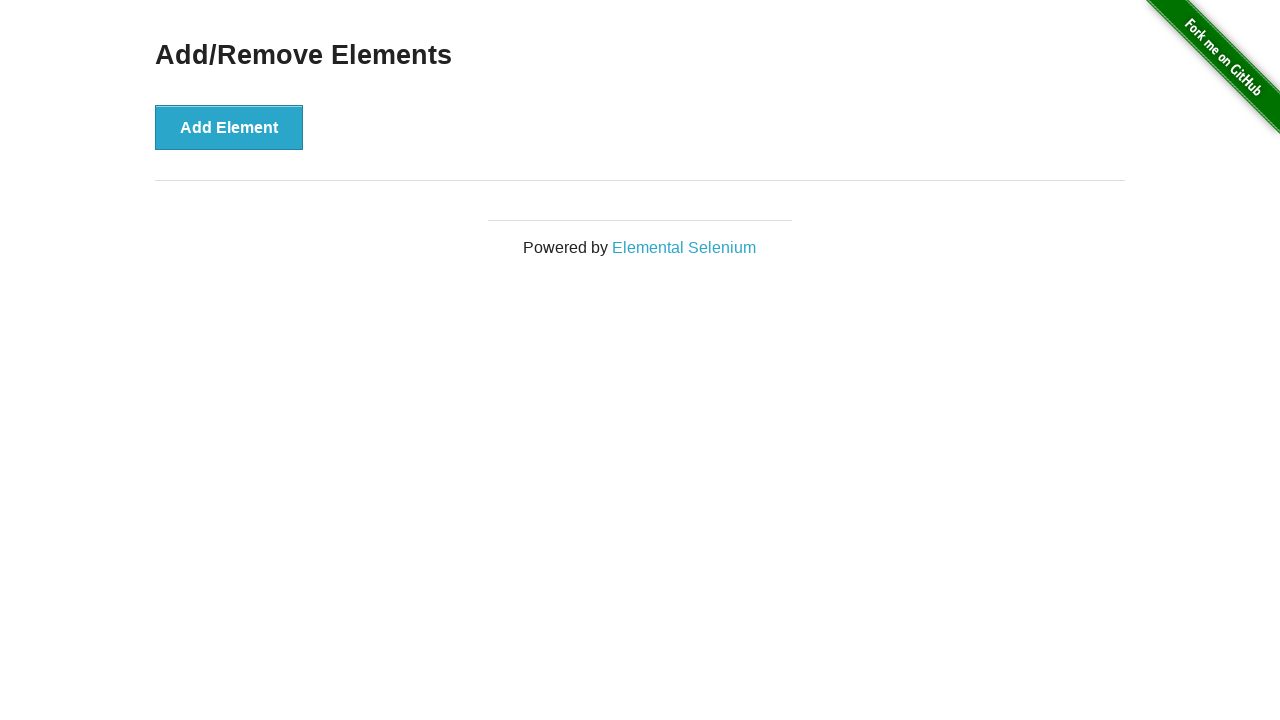

Clicked 'Add Element' button (iteration 1) at (229, 127) on xpath=//button[text()='Add Element']
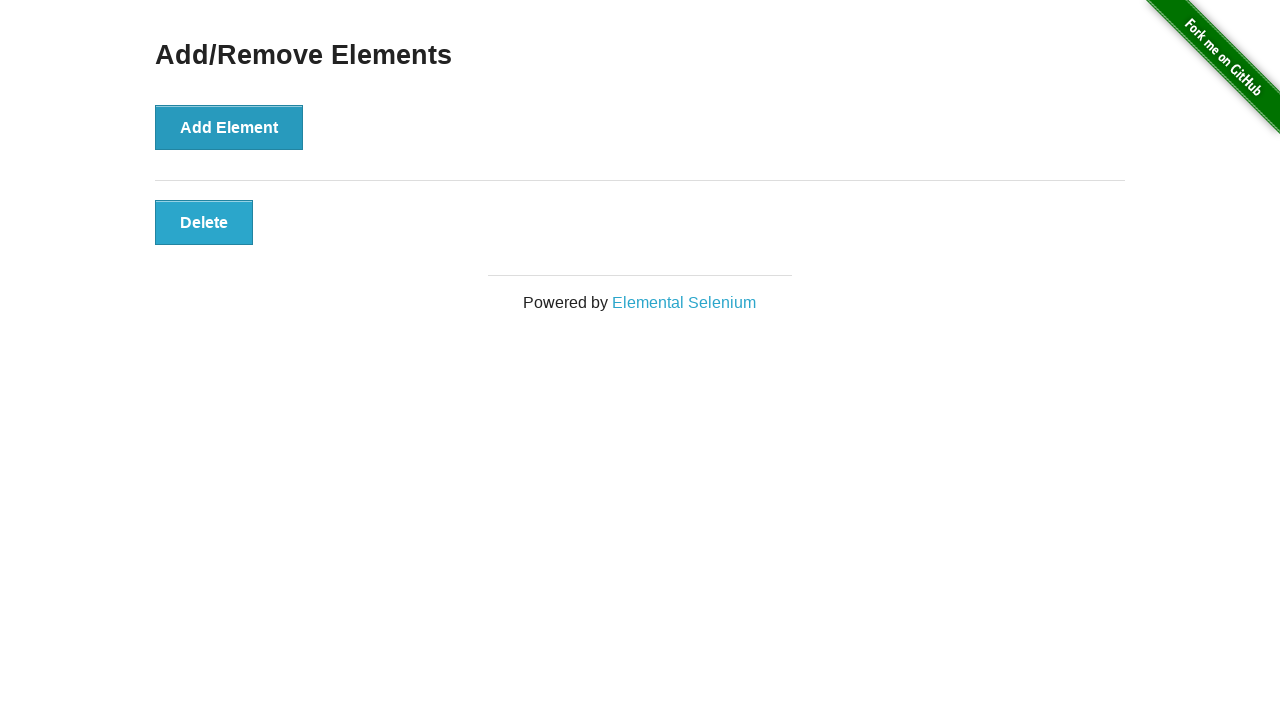

Clicked 'Add Element' button (iteration 2) at (229, 127) on xpath=//button[text()='Add Element']
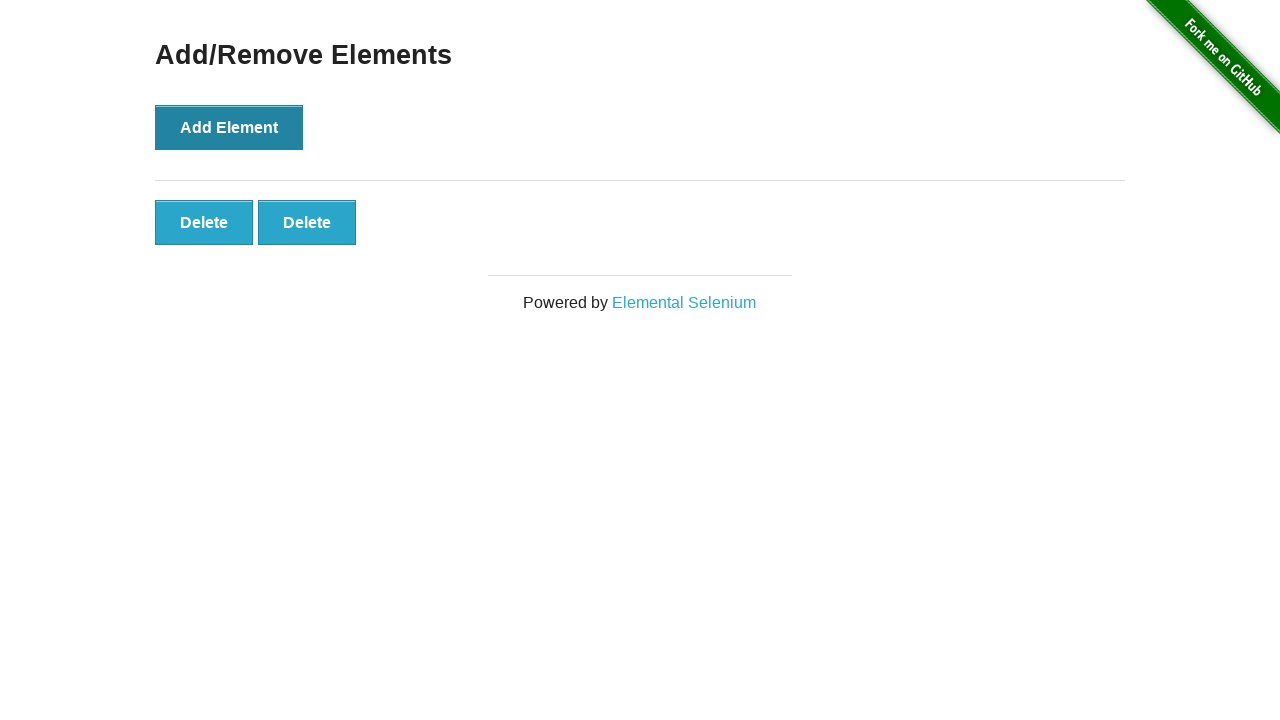

Clicked 'Add Element' button (iteration 3) at (229, 127) on xpath=//button[text()='Add Element']
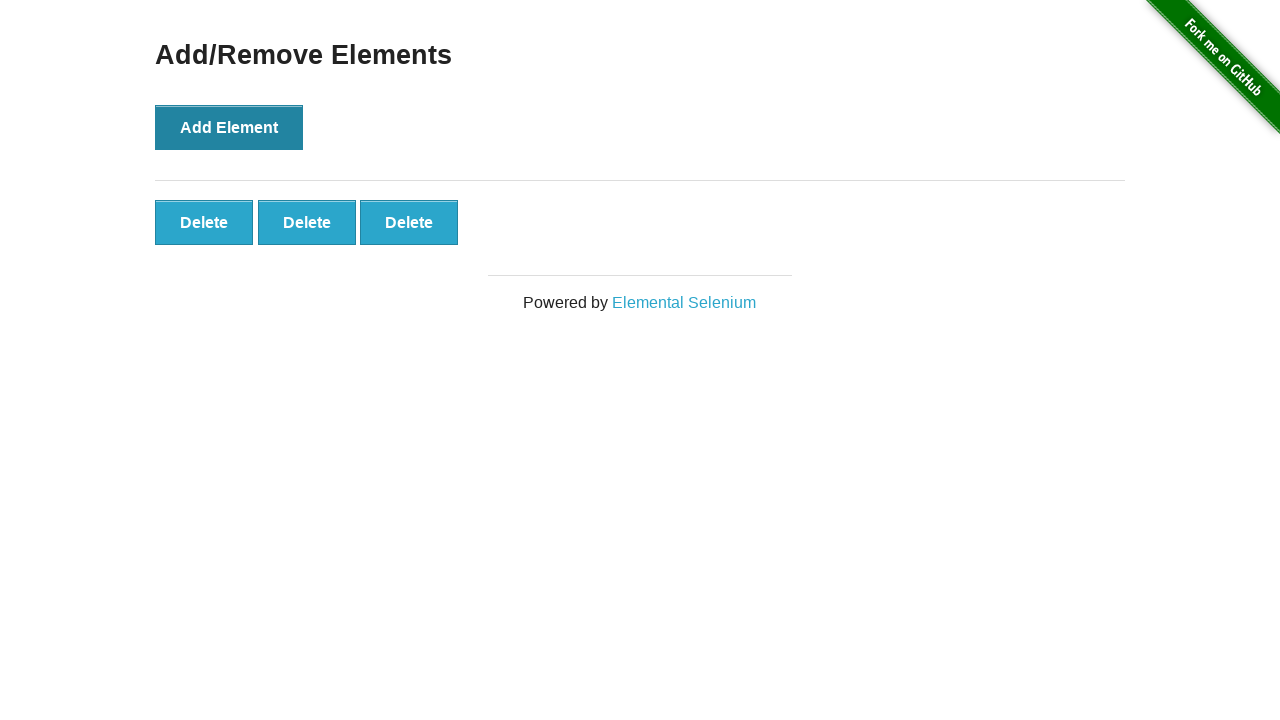

Clicked 'Add Element' button (iteration 4) at (229, 127) on xpath=//button[text()='Add Element']
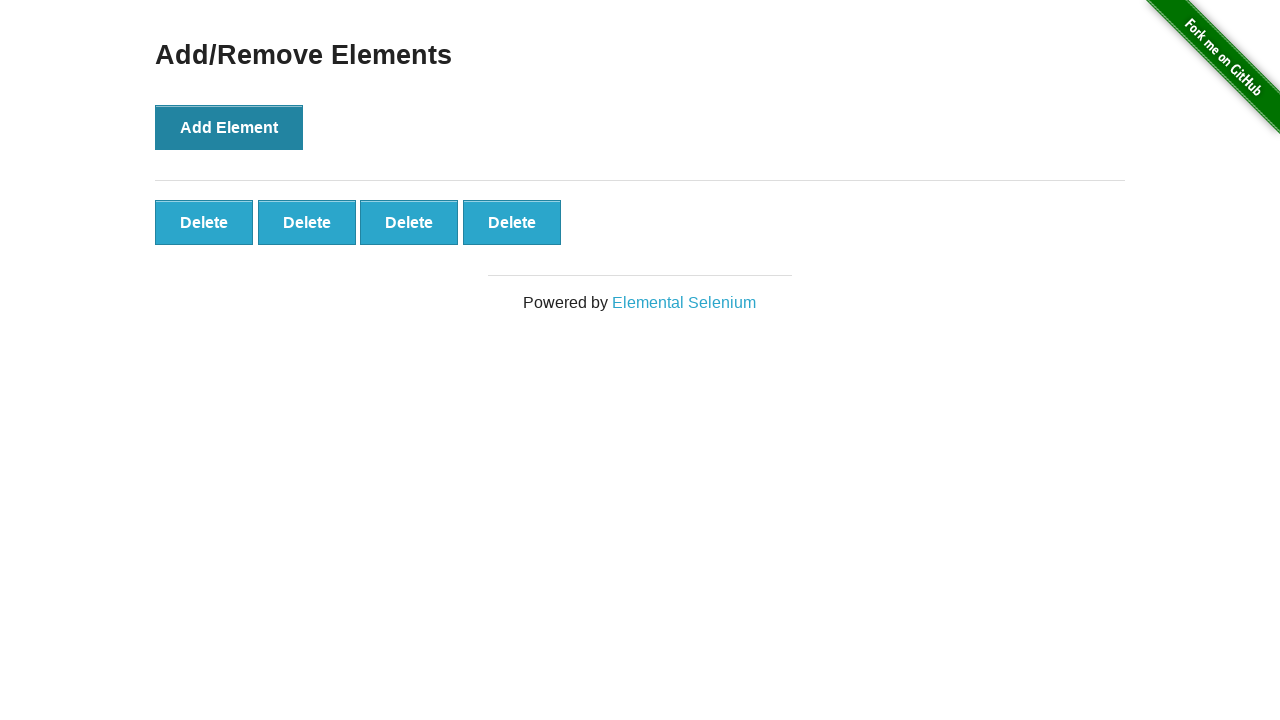

Clicked 'Add Element' button (iteration 5) at (229, 127) on xpath=//button[text()='Add Element']
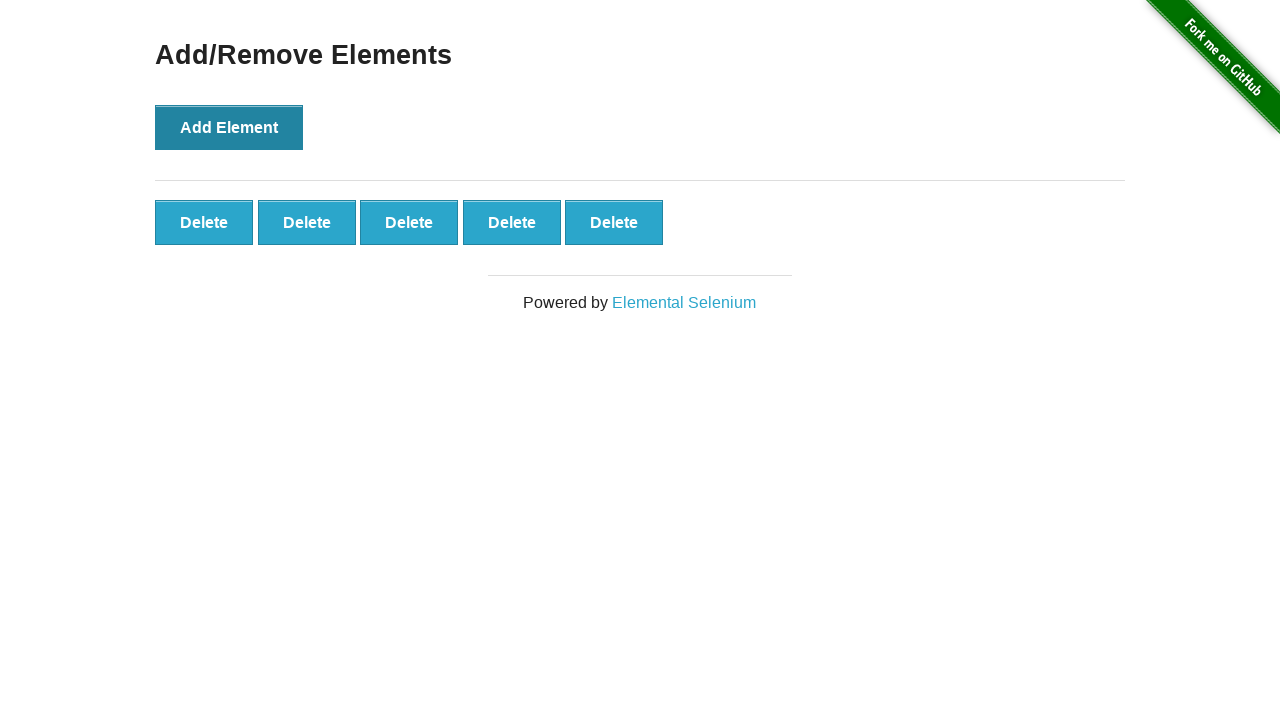

Located all Delete buttons on the page
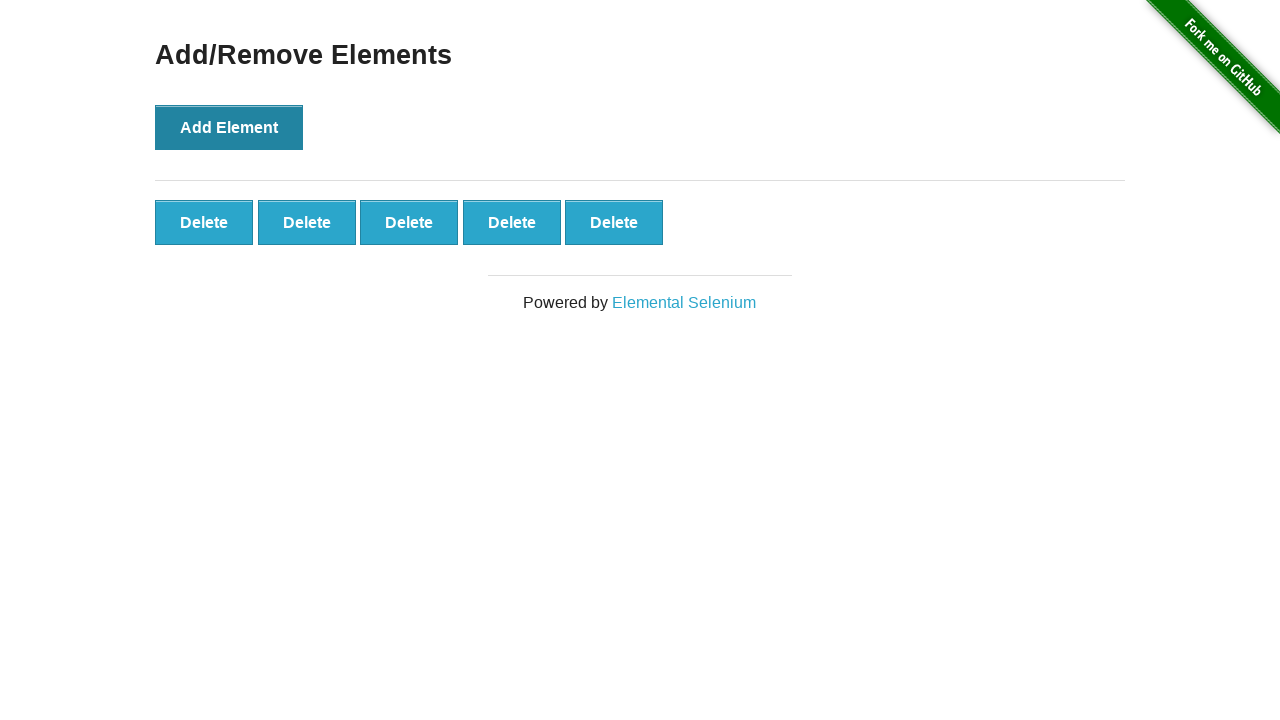

Verified that exactly 5 Delete buttons were created
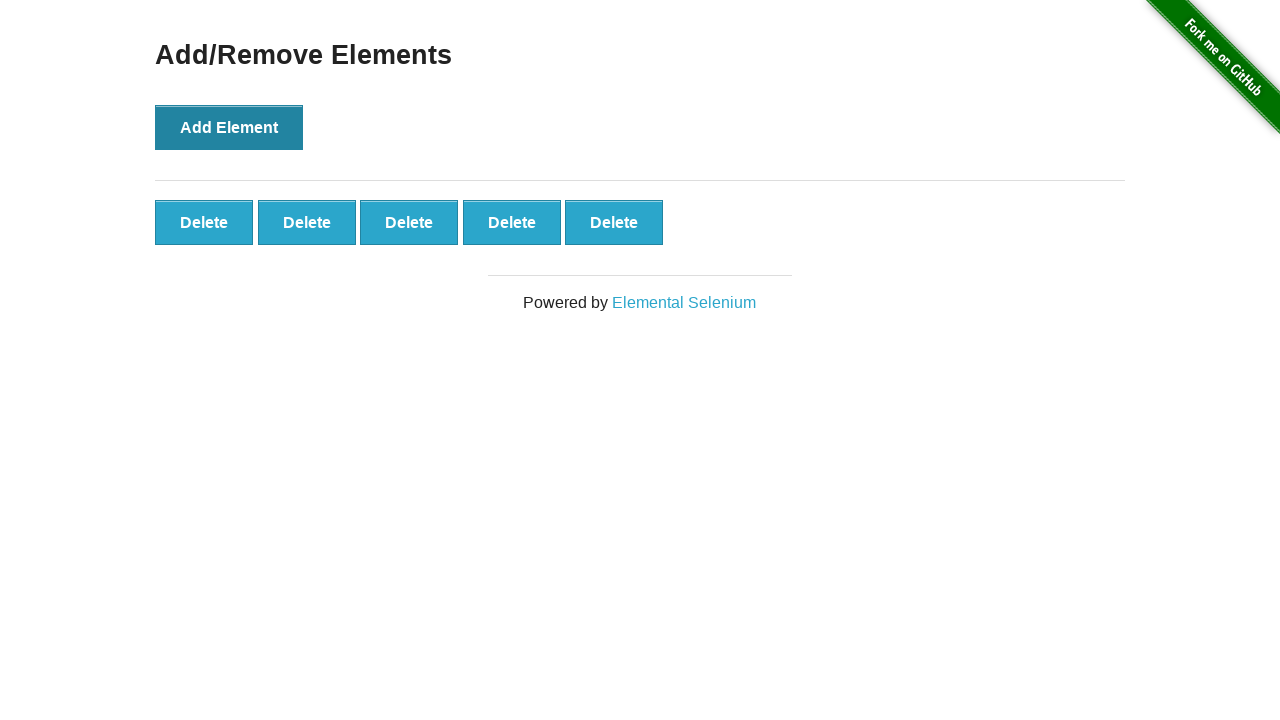

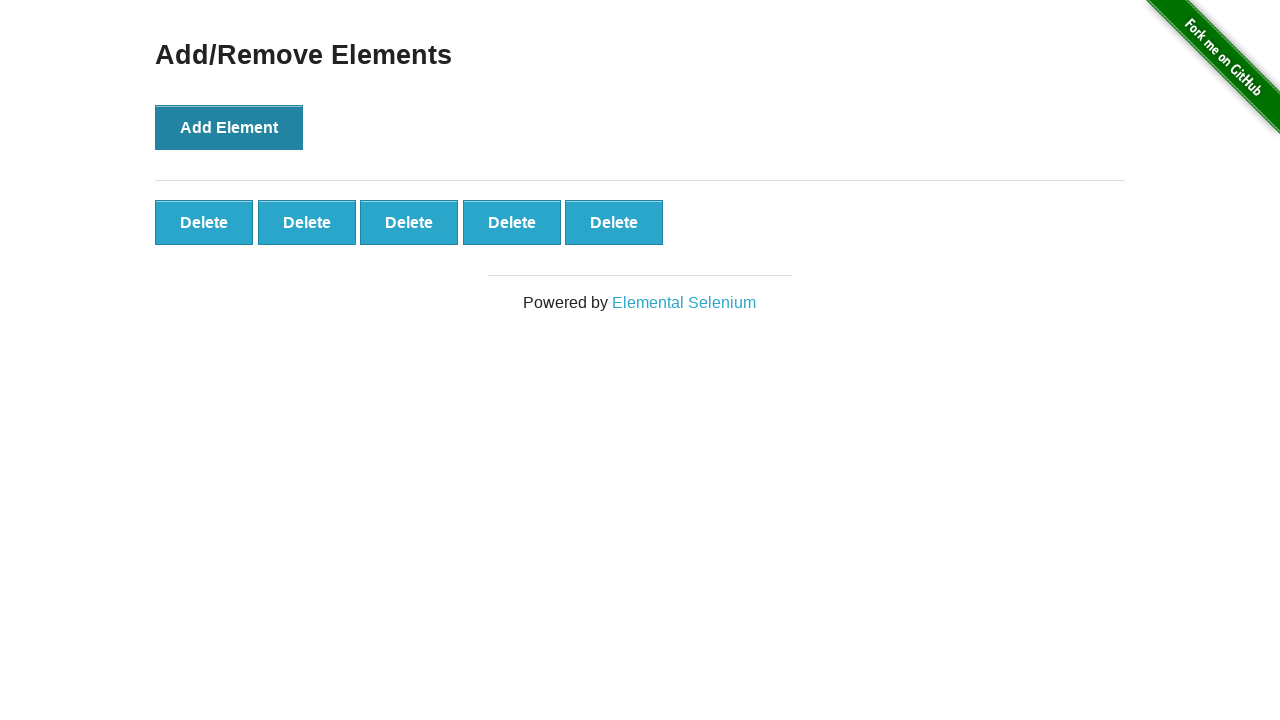